Tests checkbox functionality by verifying the count of checkboxes, clicking to select and deselect a checkbox, and asserting its state changes

Starting URL: https://rahulshettyacademy.com/AutomationPractice/

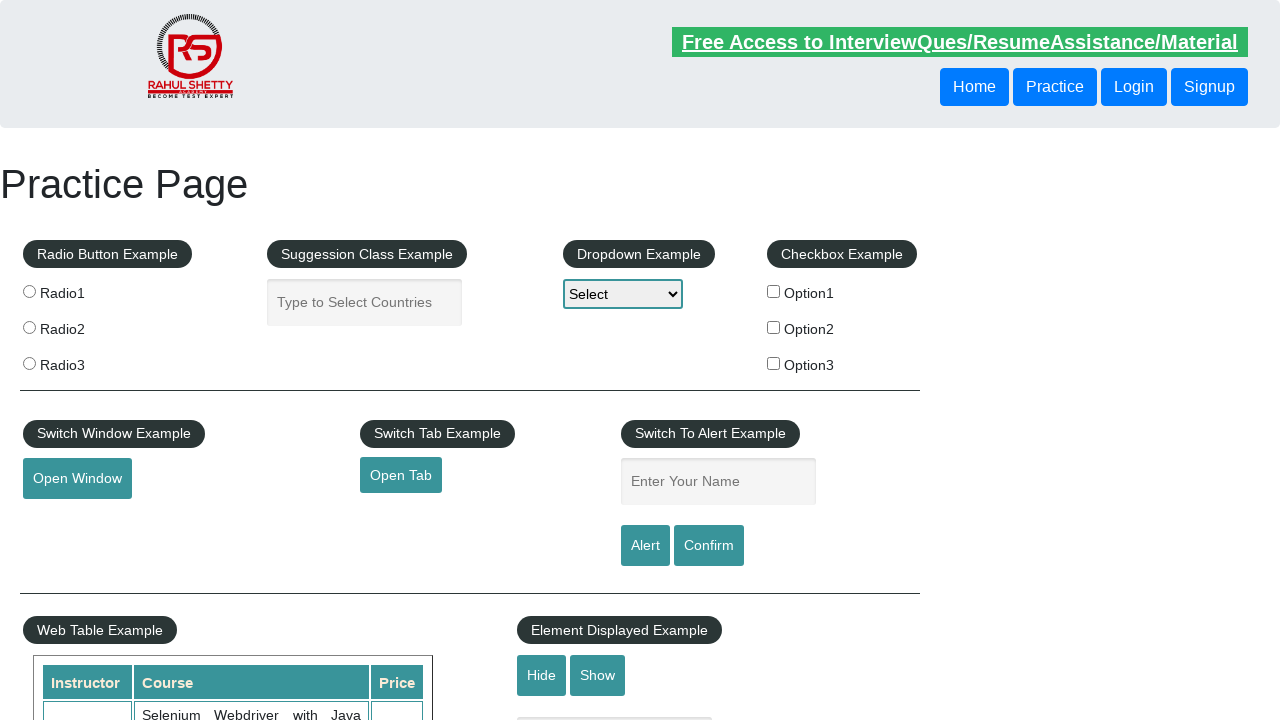

Counted all checkboxes on the page
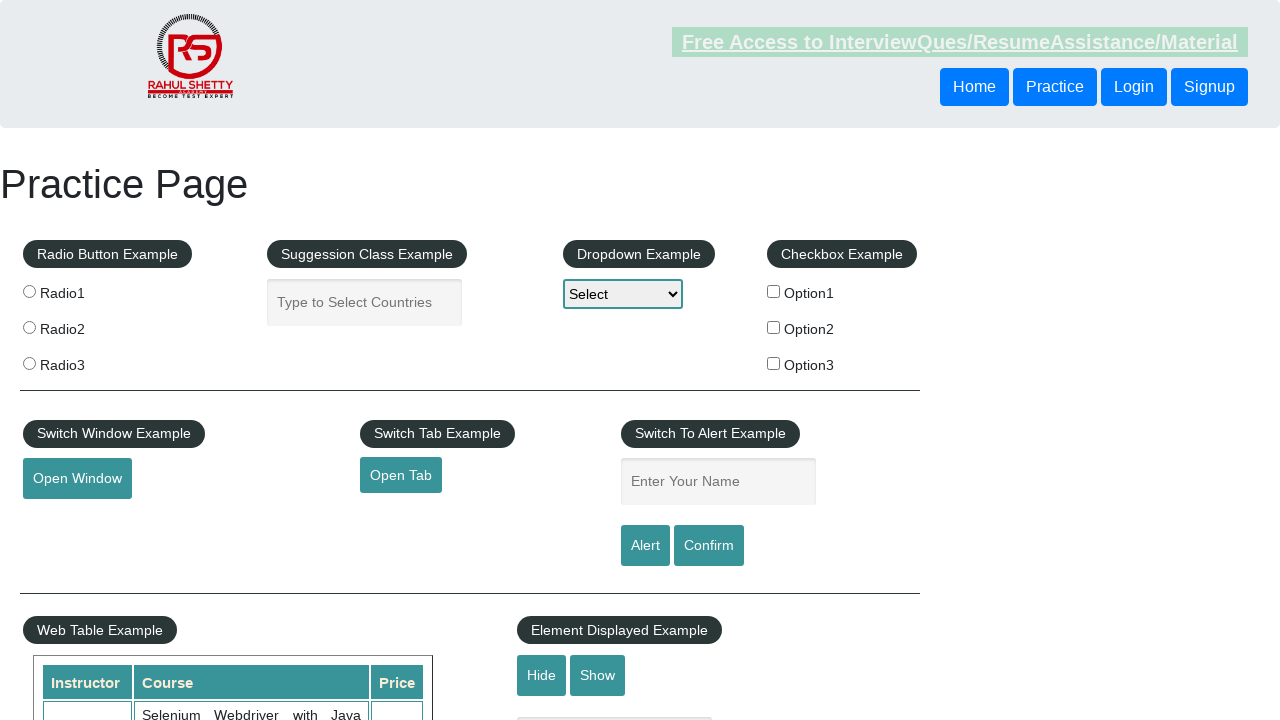

Clicked the first checkbox to select it at (774, 291) on input[name='checkBoxOption1']
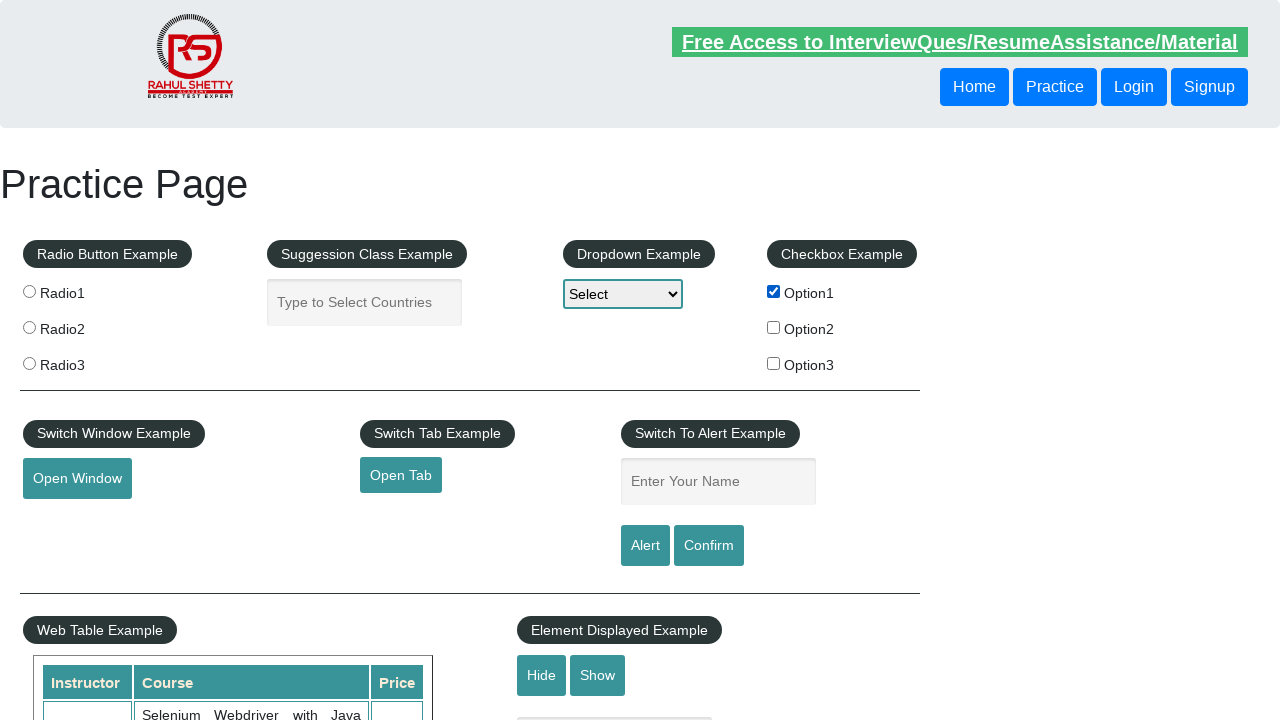

Verified first checkbox is selected
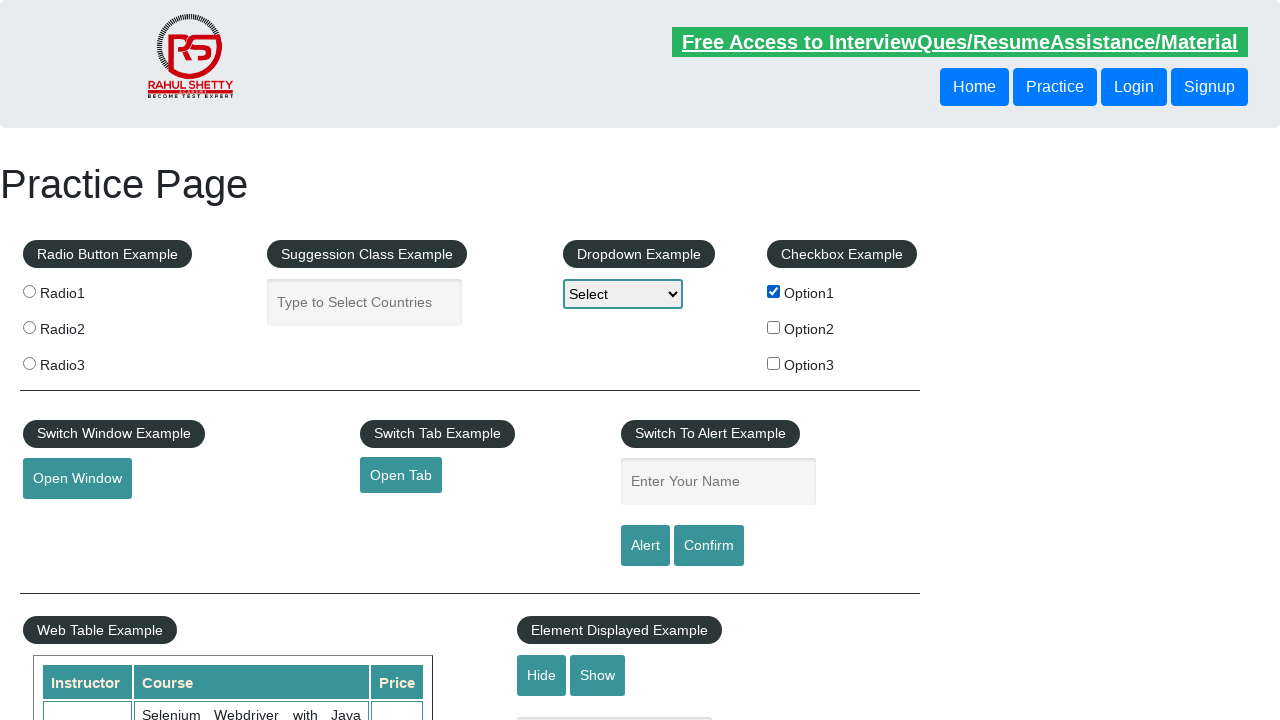

Clicked the first checkbox to deselect it at (774, 291) on input[name='checkBoxOption1']
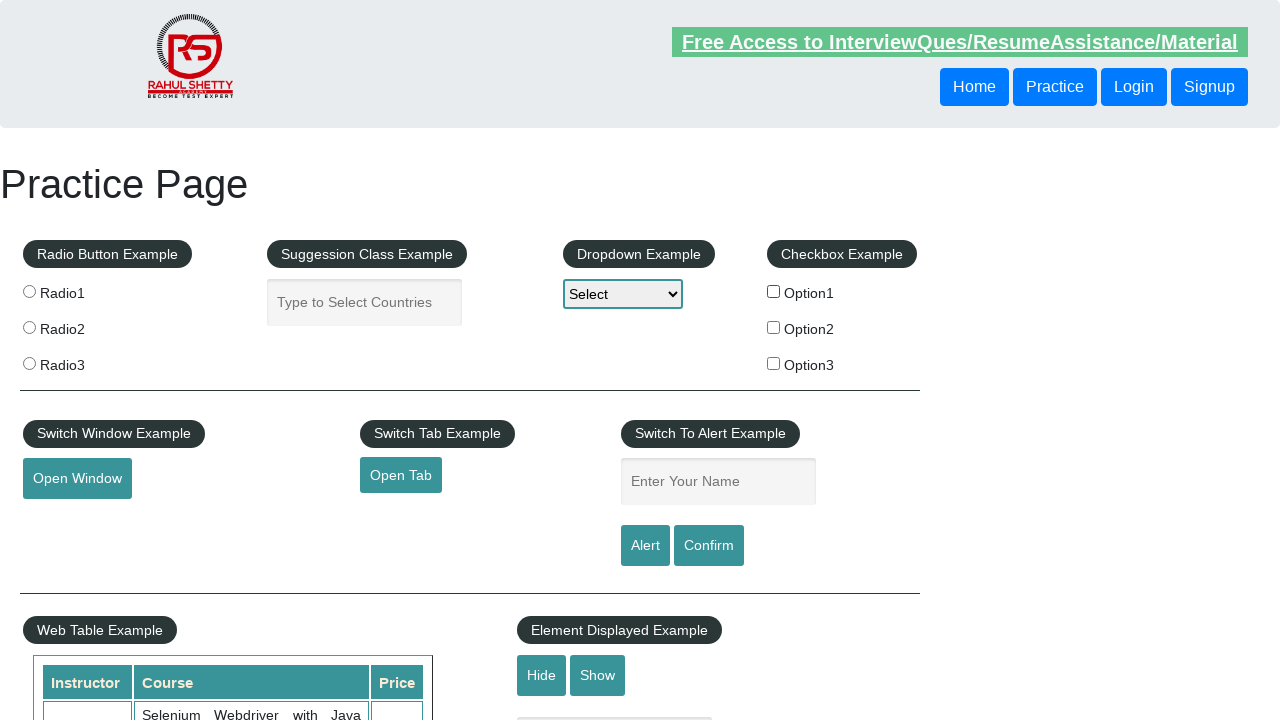

Verified first checkbox is deselected
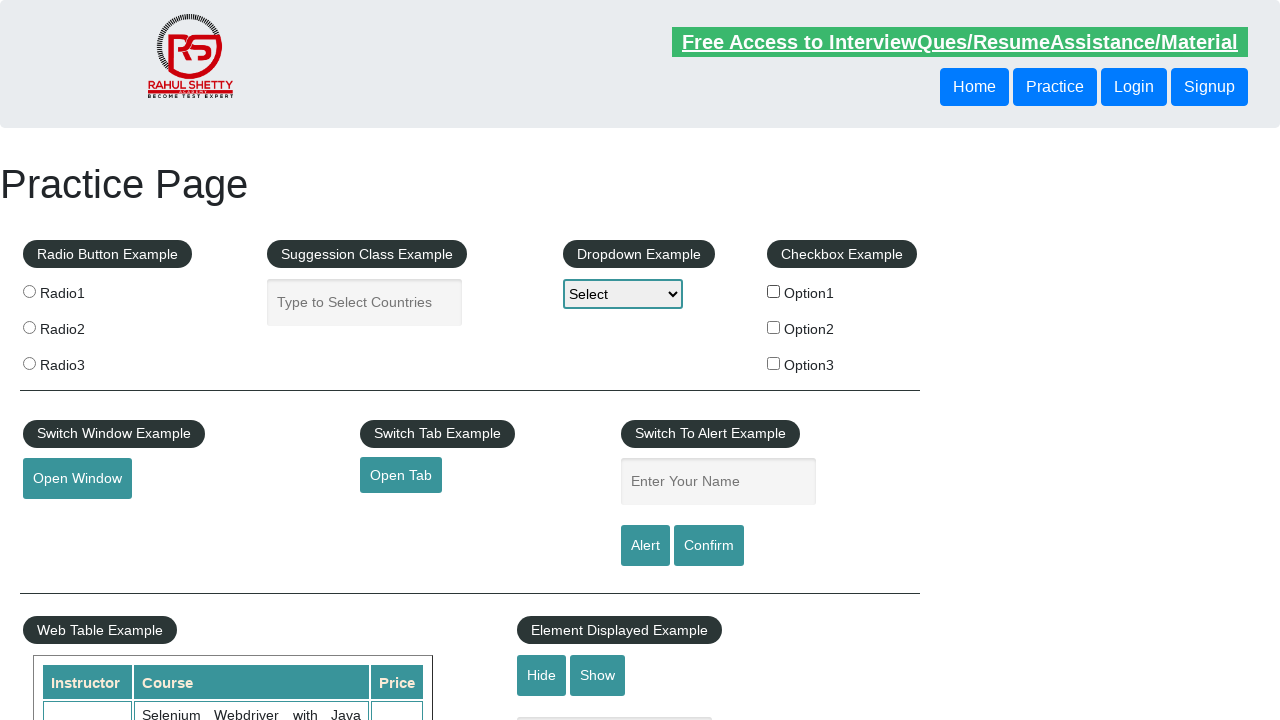

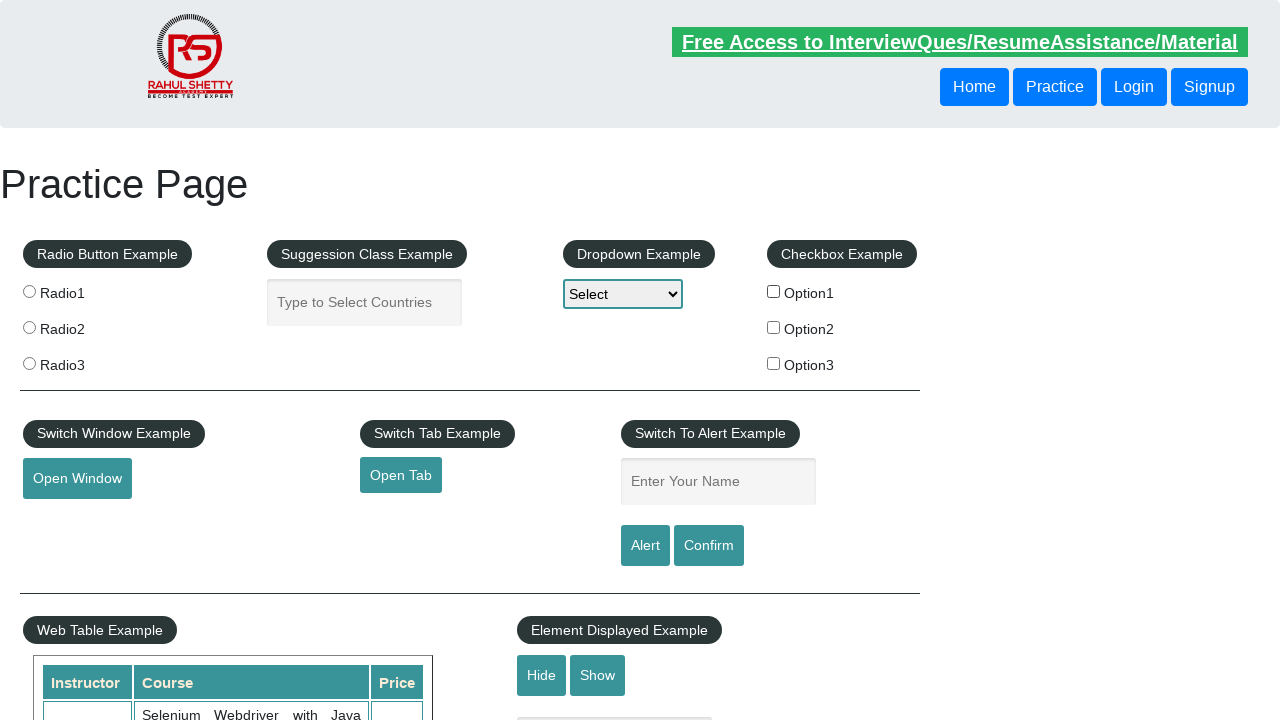